Tests a form submission workflow by clicking a calculated link text, then filling out a form with first name, last name, city, and country fields before submitting

Starting URL: http://suninjuly.github.io/find_link_text

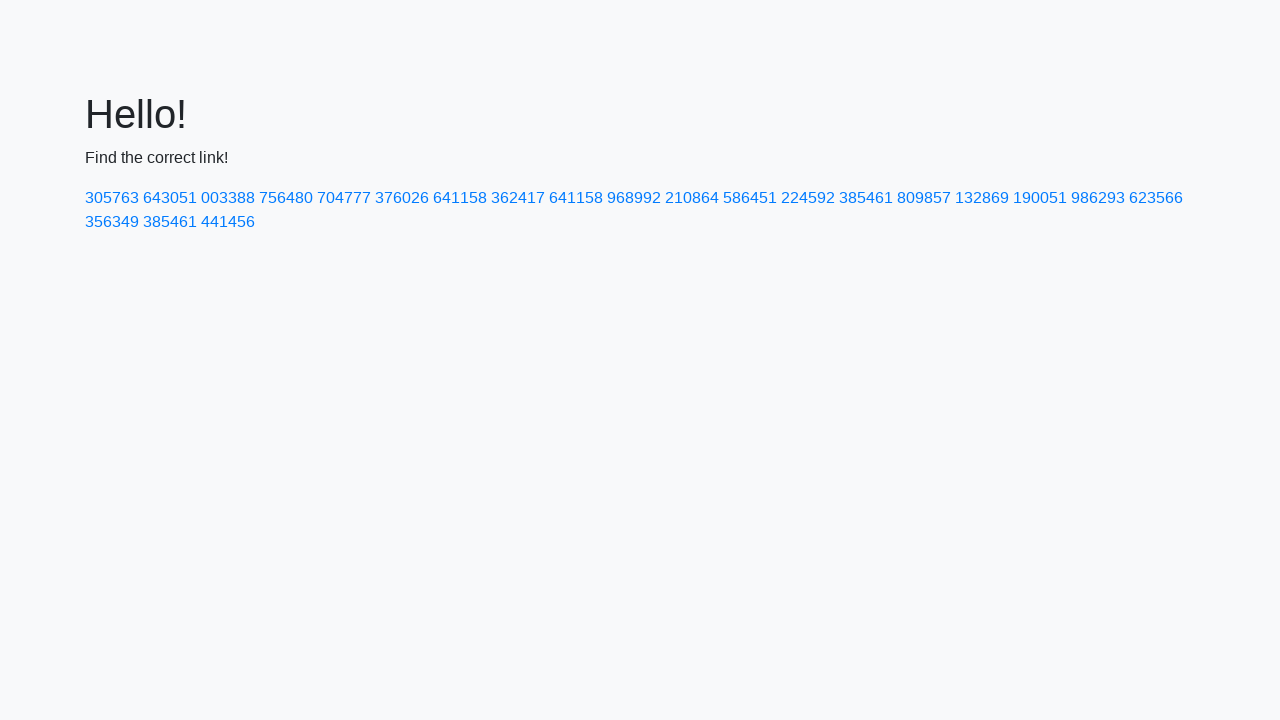

Clicked link with calculated text value 85397 at (808, 198) on text=224592
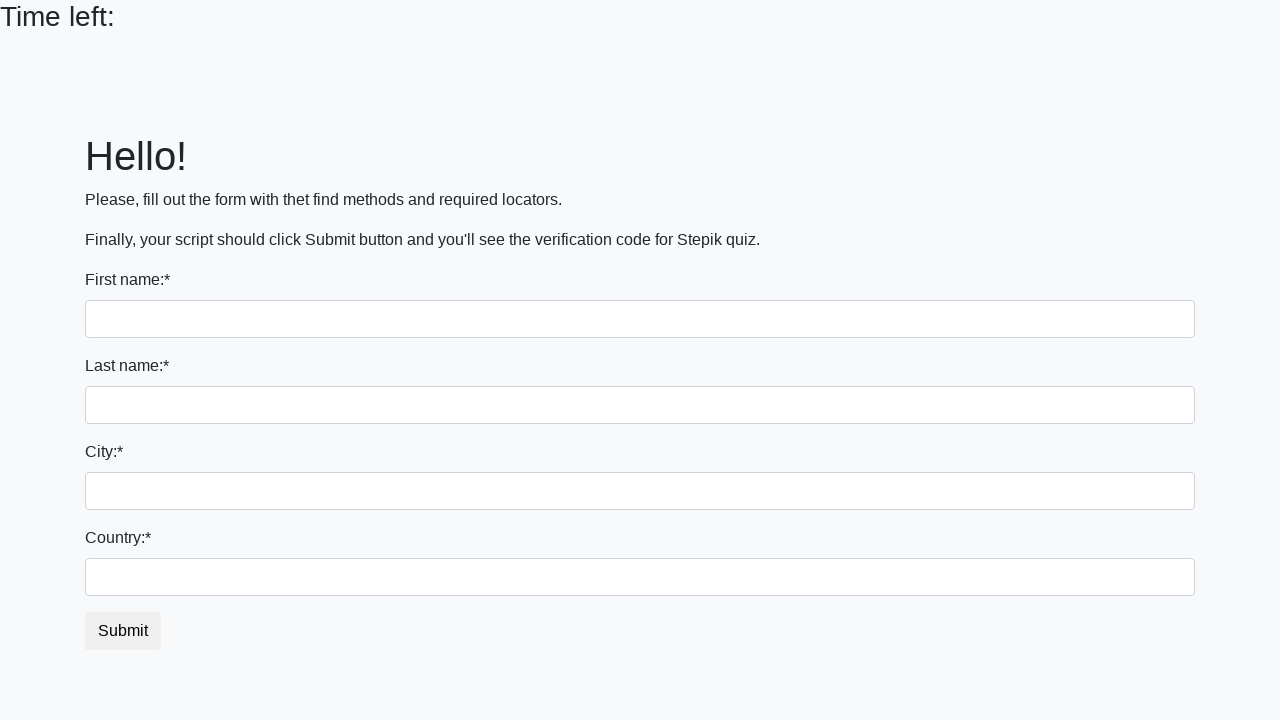

Filled first name field with 'Ivan' on input
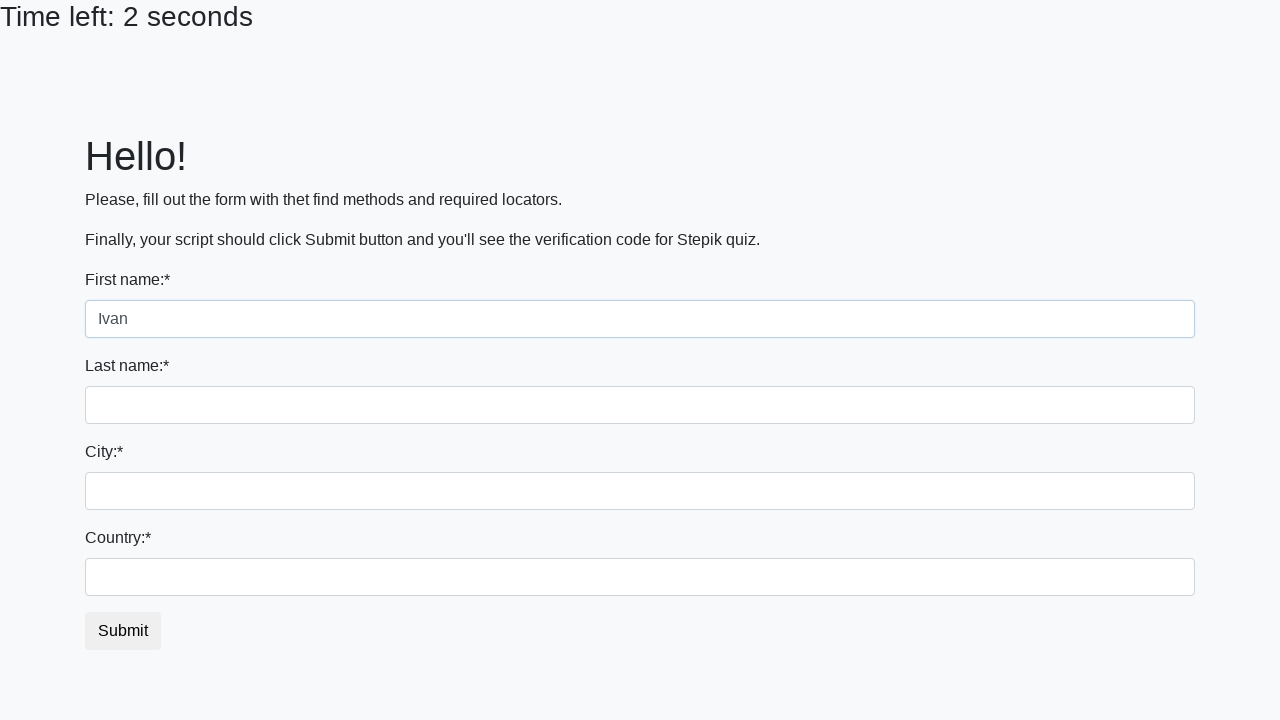

Filled last name field with 'Petrov' on input[name='last_name']
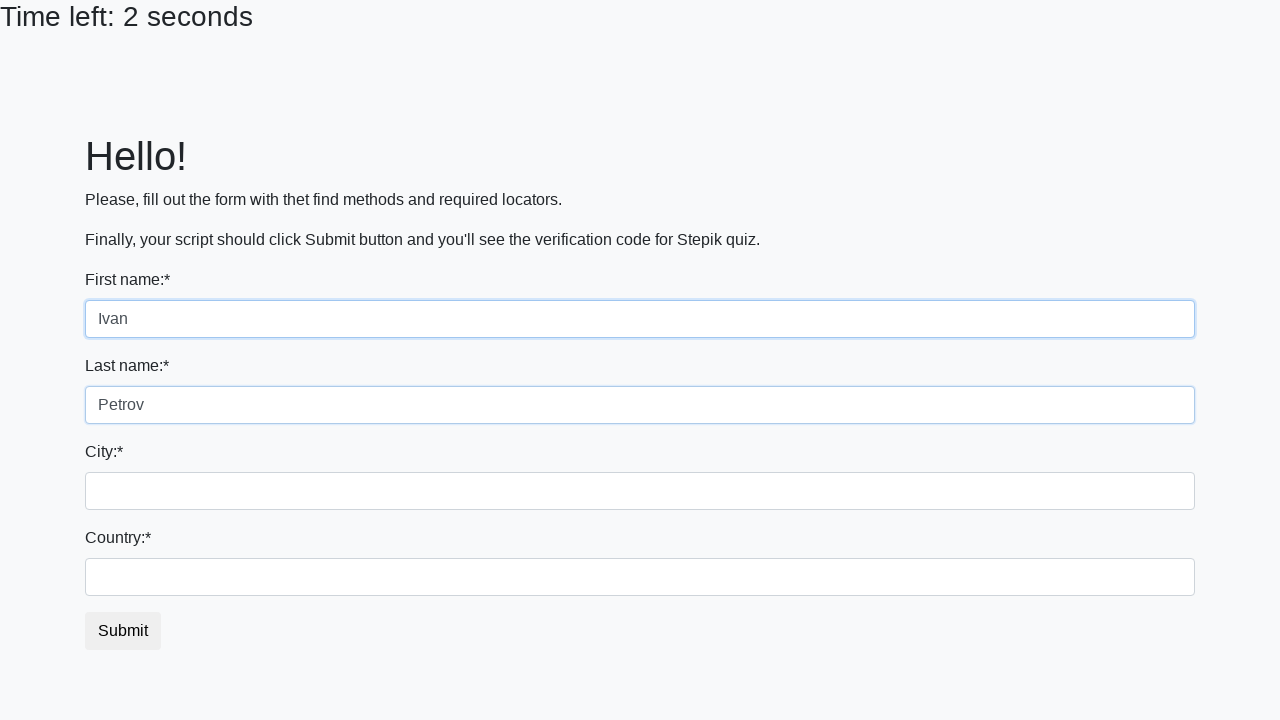

Filled city field with 'Smolensk' on .city
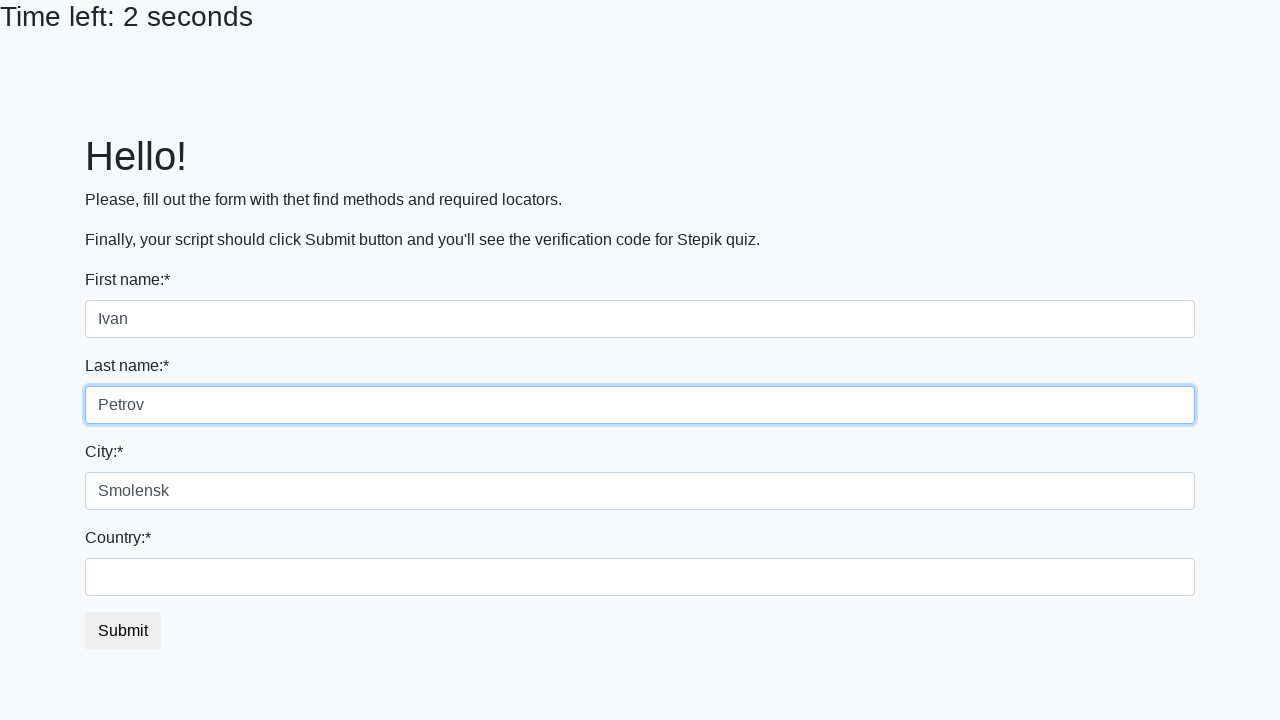

Filled country field with 'Russia' on #country
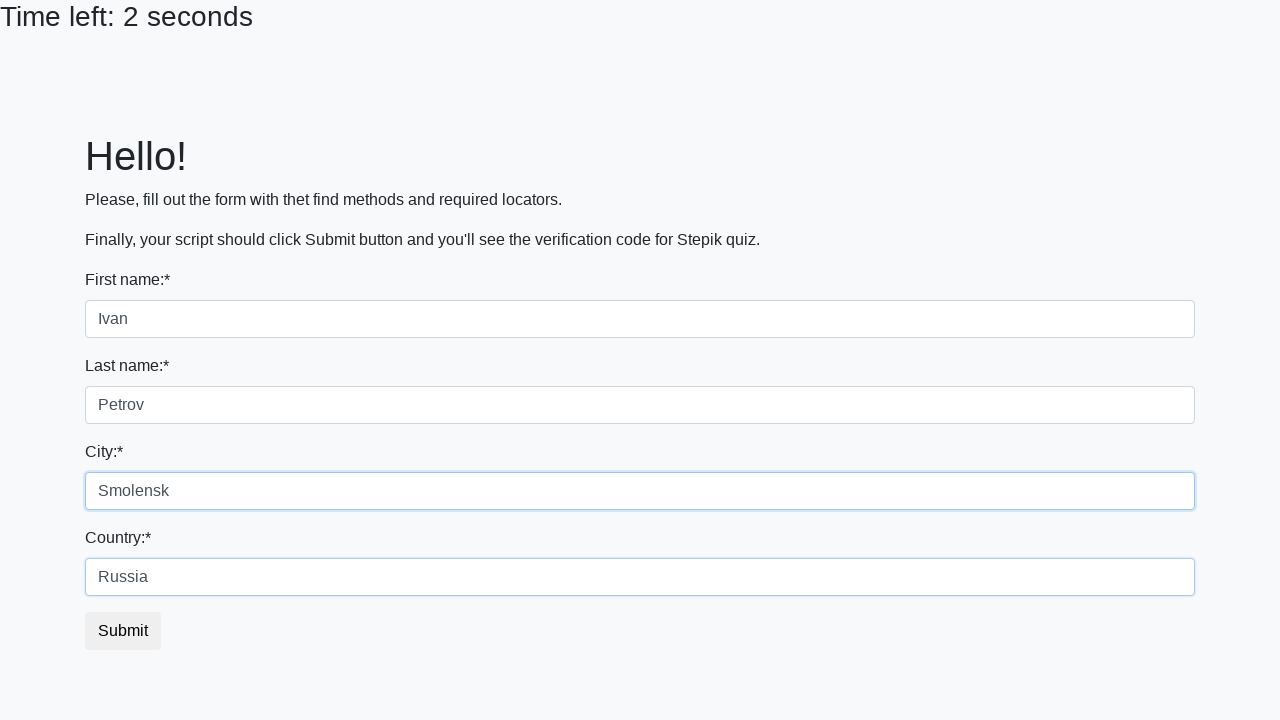

Clicked submit button to complete form submission at (123, 631) on button.btn
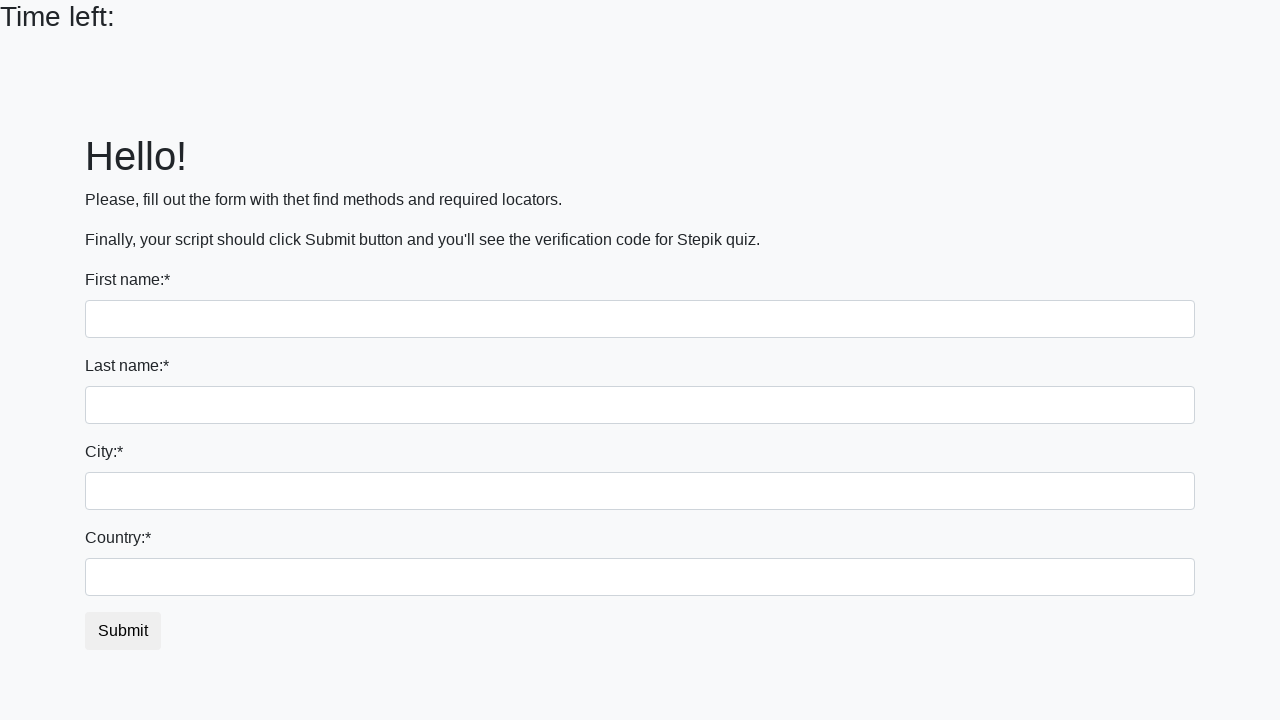

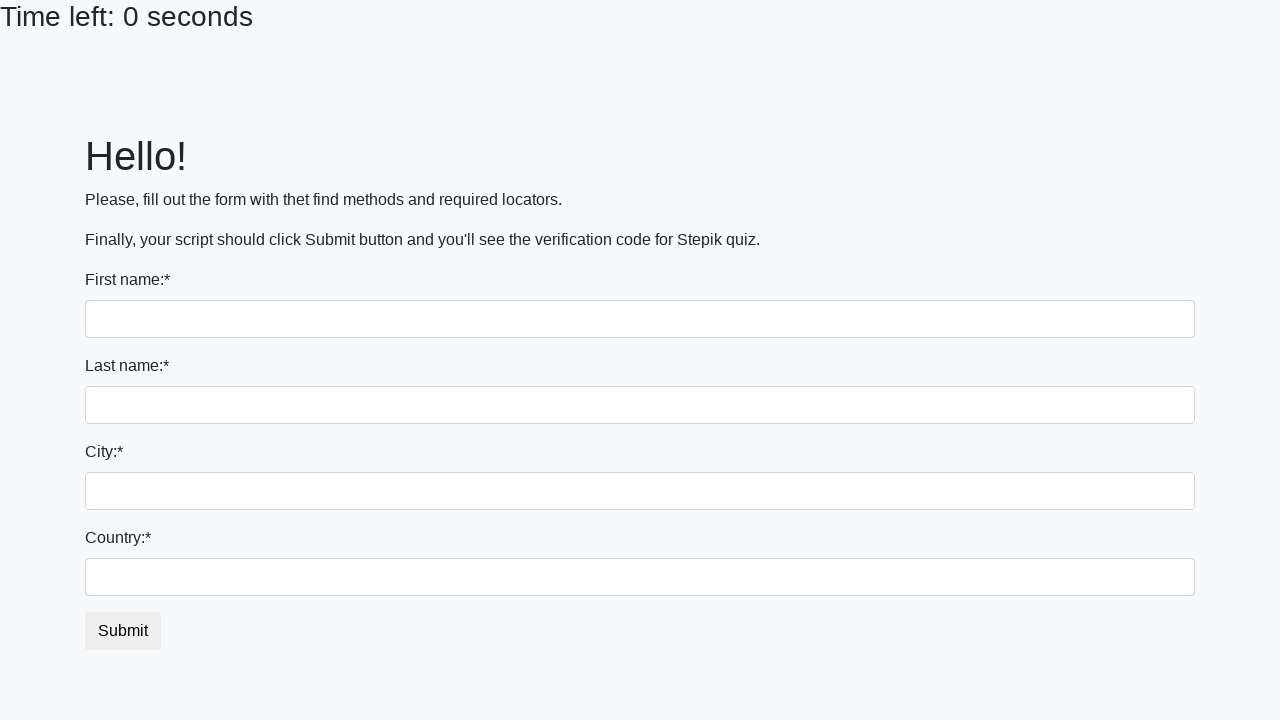